Tests mouse double-click functionality on W3Schools by switching to an iframe, clearing and filling a text field, then performing a double-click action on a button

Starting URL: https://www.w3schools.com/tags/tryit.asp?filename=tryhtml5_ev_ondblclick3

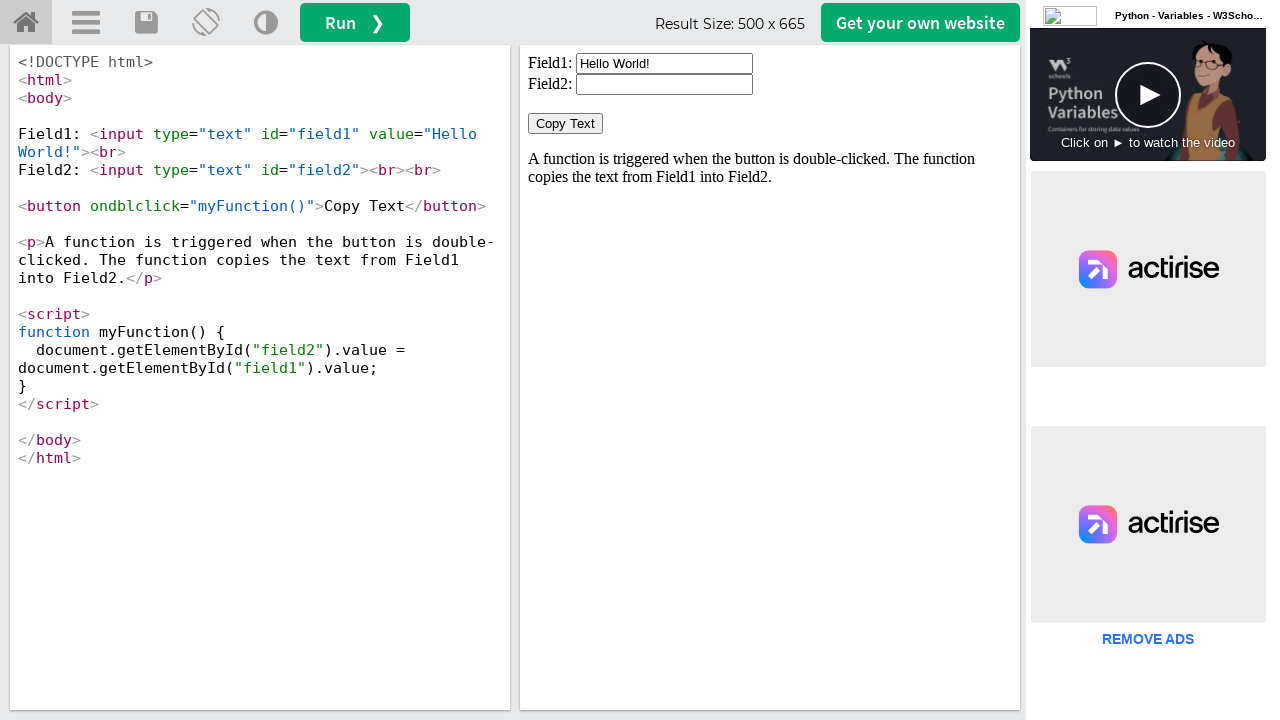

Located iframe with ID 'iframeResult'
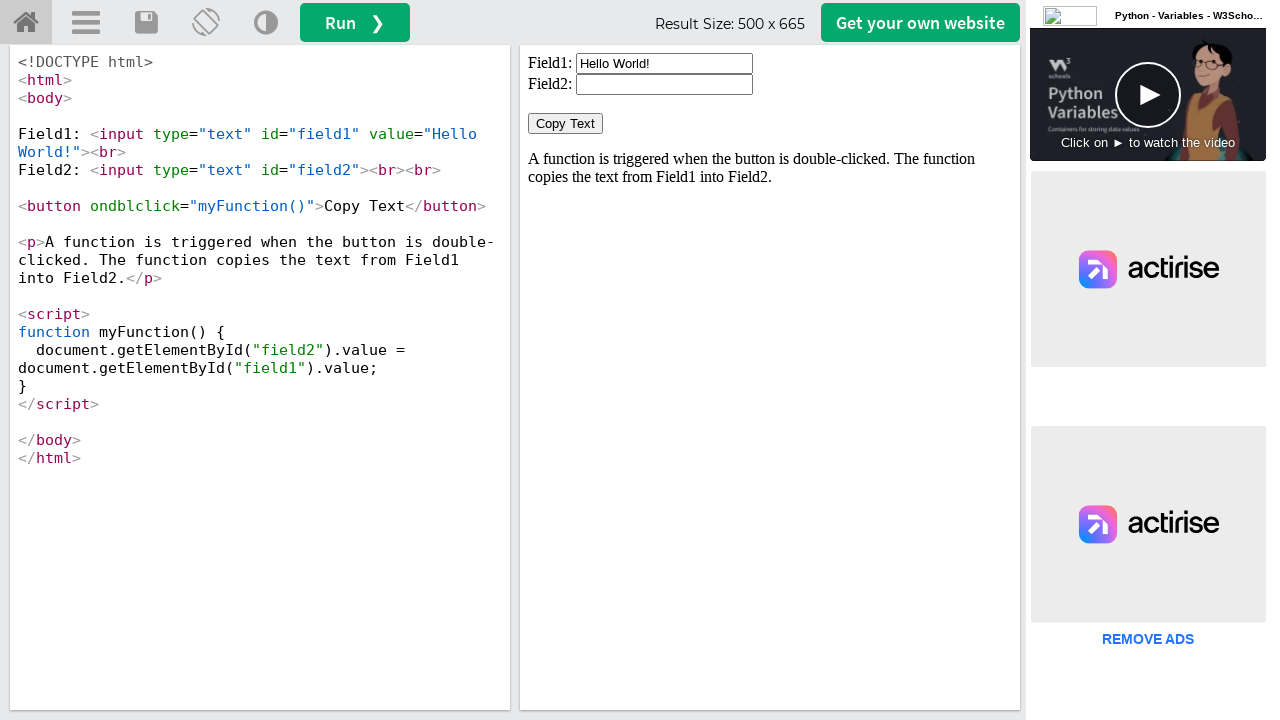

Cleared the text field with ID 'field1' on #iframeResult >> internal:control=enter-frame >> #field1
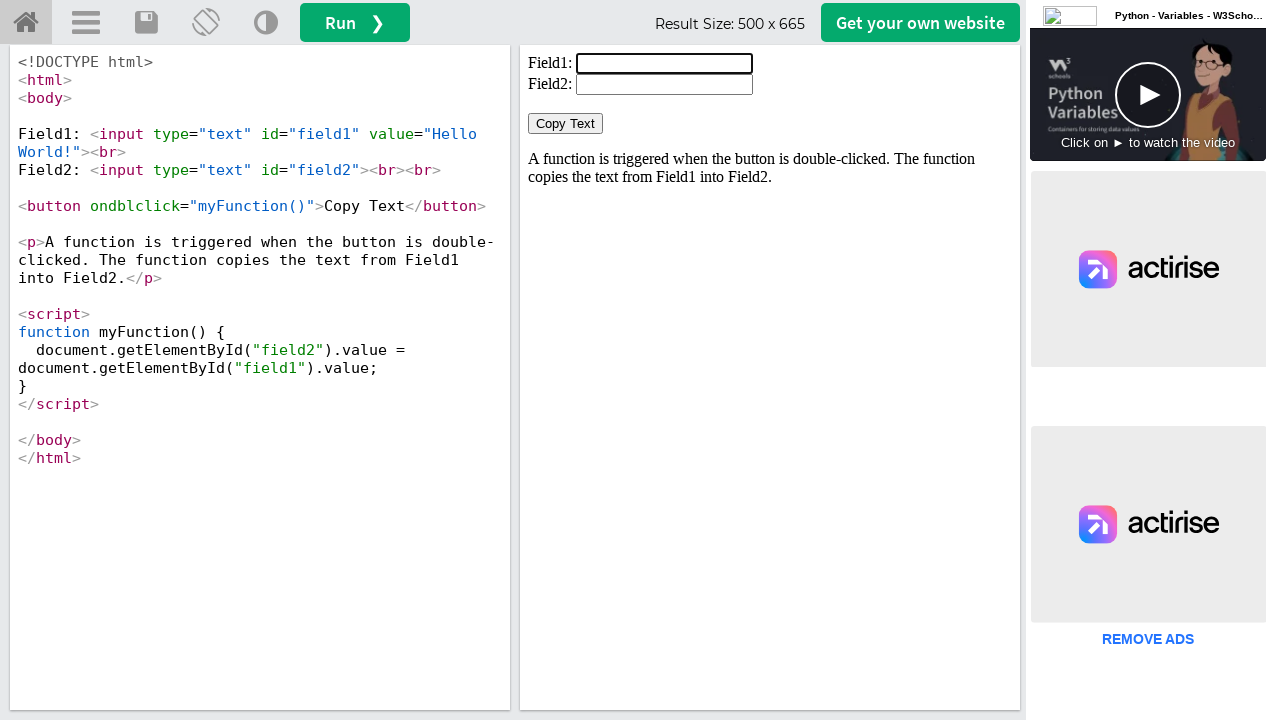

Filled text field with 'Welcome to Selenium' on #iframeResult >> internal:control=enter-frame >> #field1
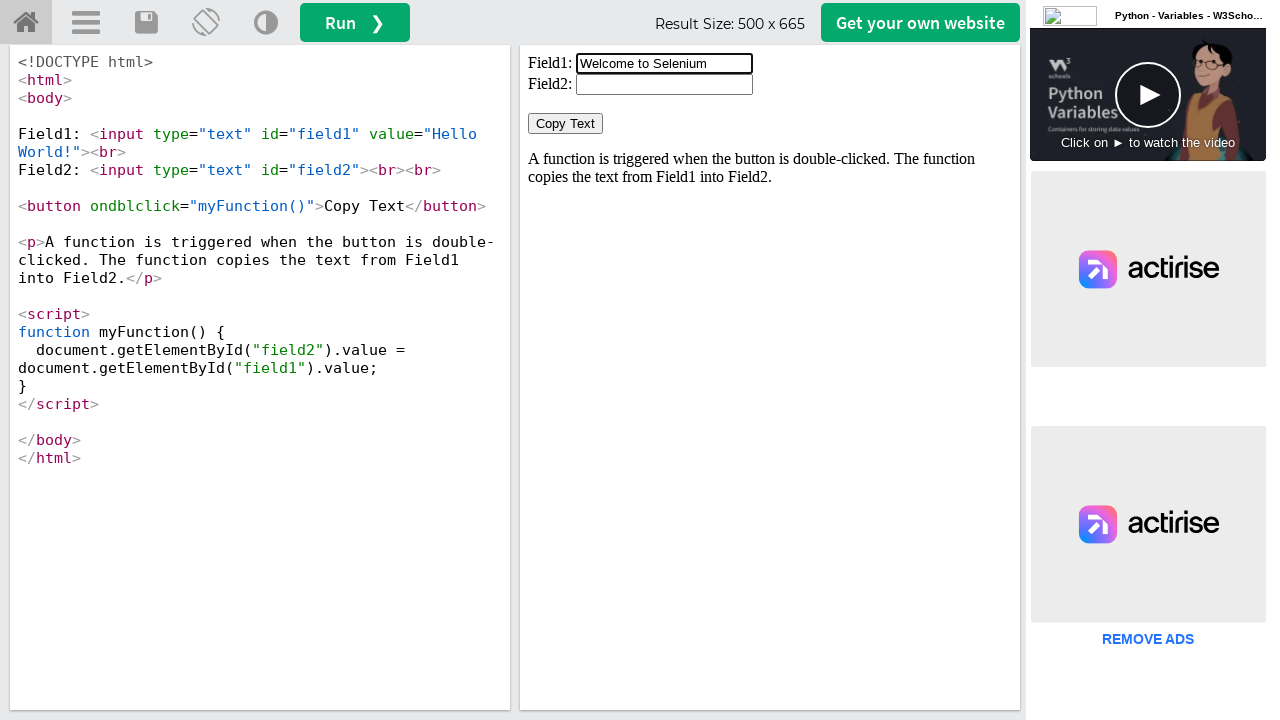

Double-clicked the button in the iframe at (566, 124) on #iframeResult >> internal:control=enter-frame >> body > button
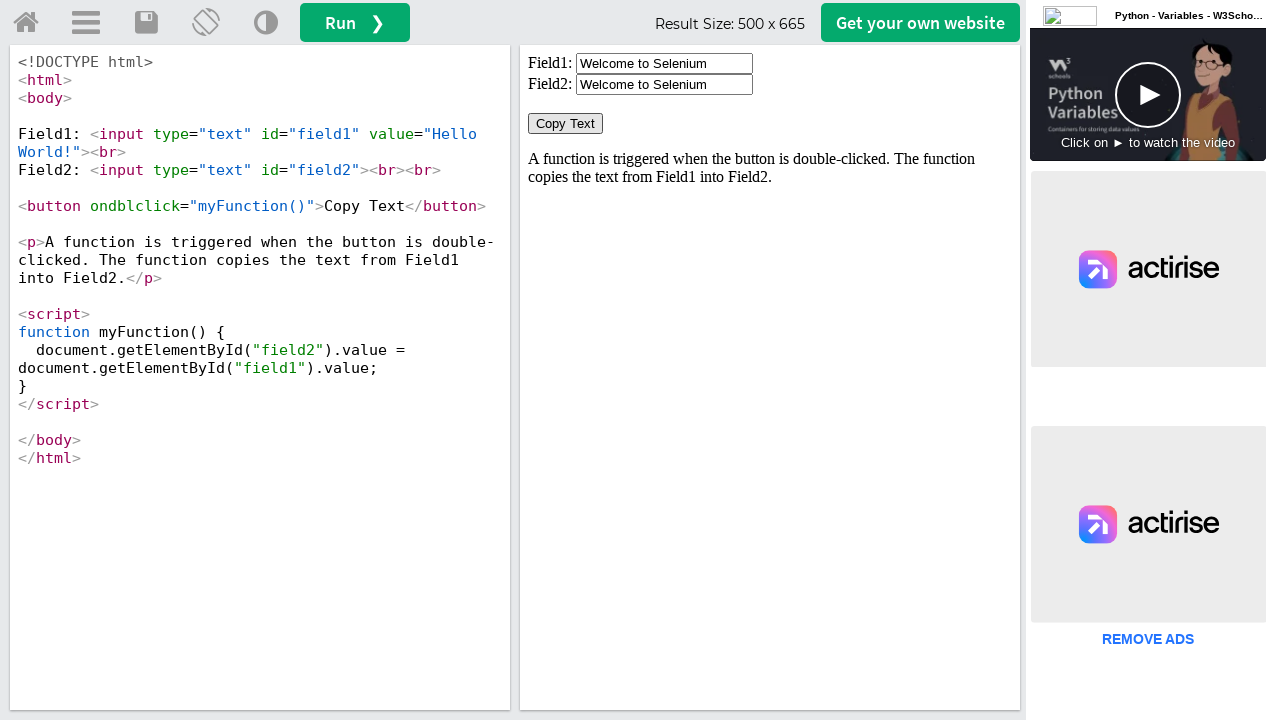

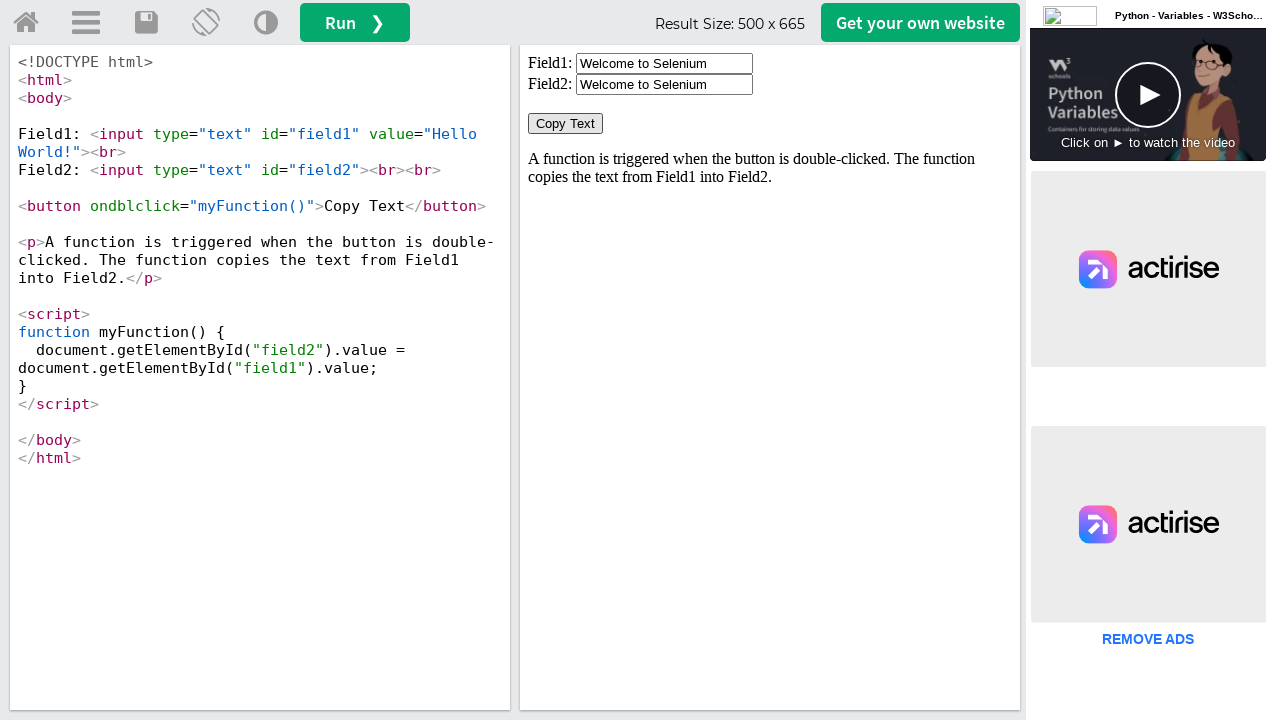